Tests an e-commerce flow on GreenKart by adding specific vegetables (Cucumber, Brocolli, Carrot, Tomato) to cart, applying a promo code, selecting a country, and completing the checkout process.

Starting URL: https://rahulshettyacademy.com/seleniumPractise/#/

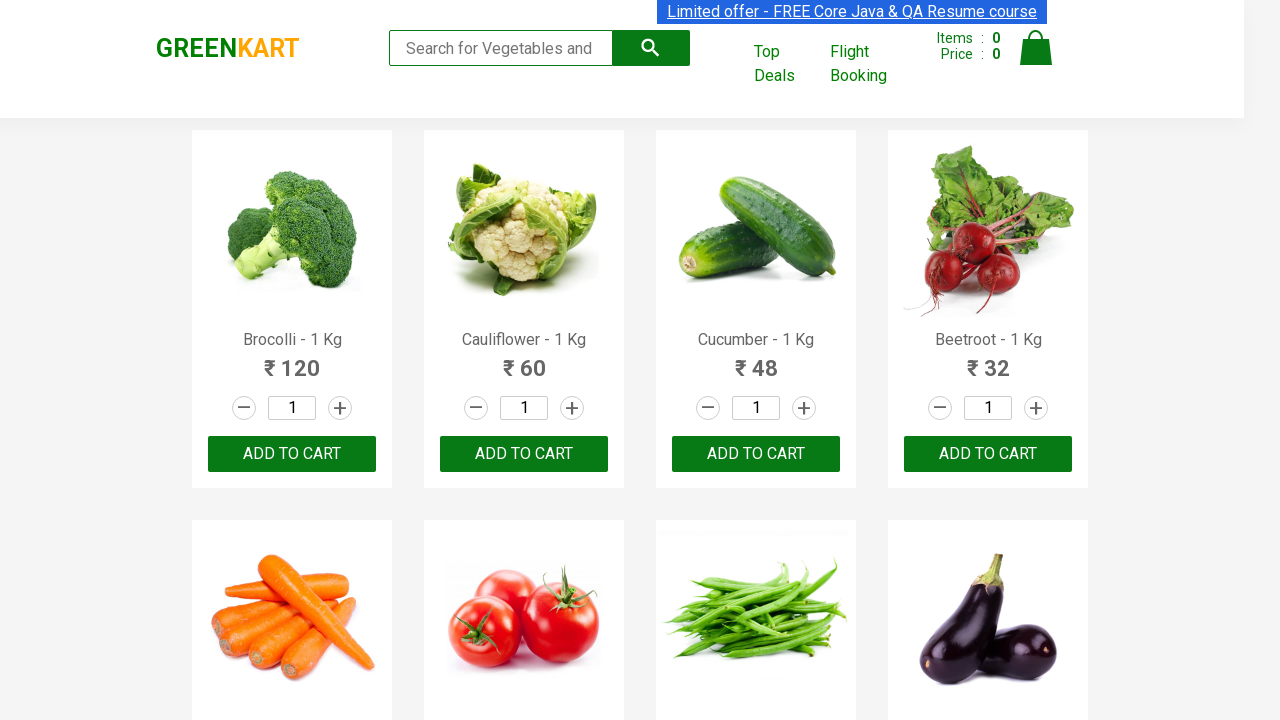

Waited for product list to load
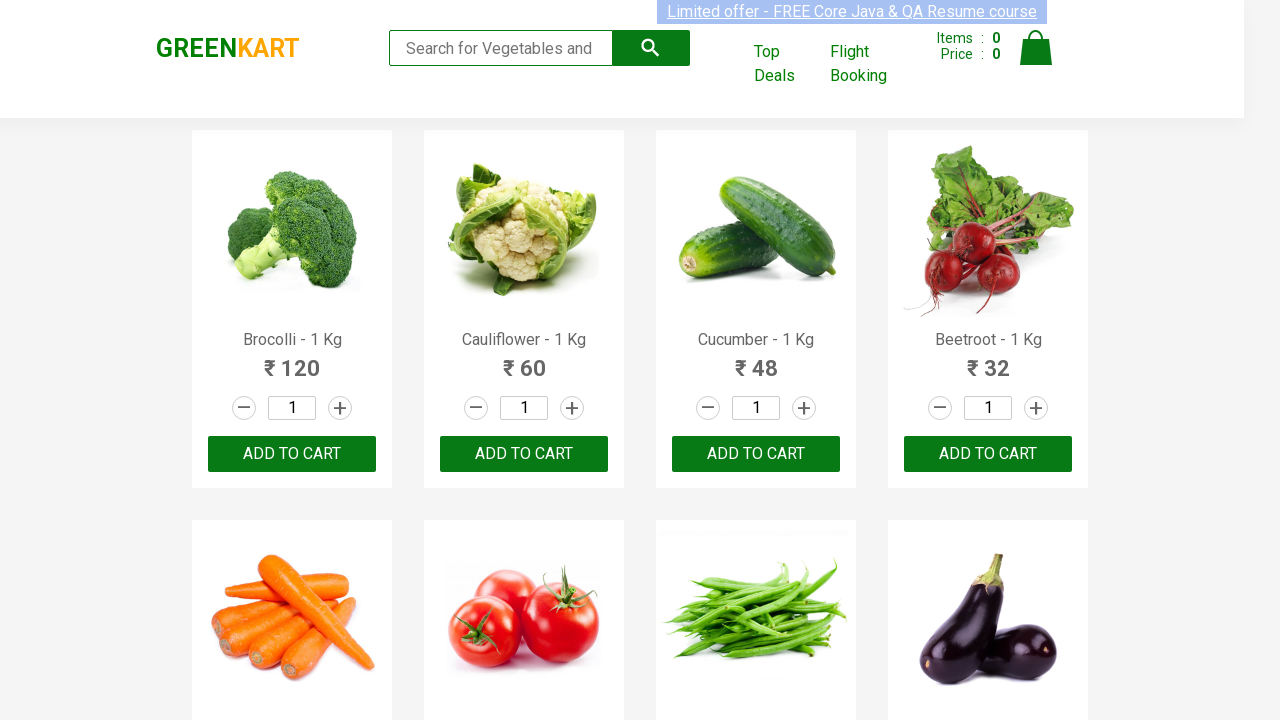

Retrieved all product name elements
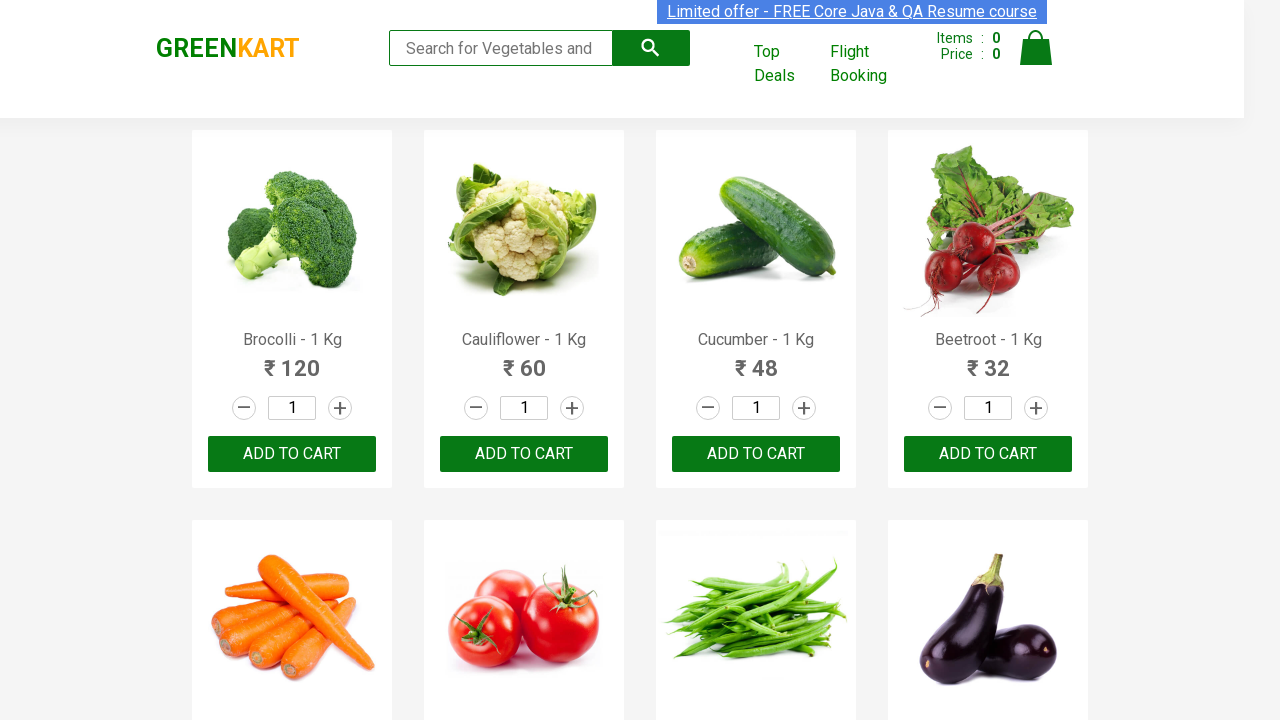

Retrieved all 'Add to Cart' buttons
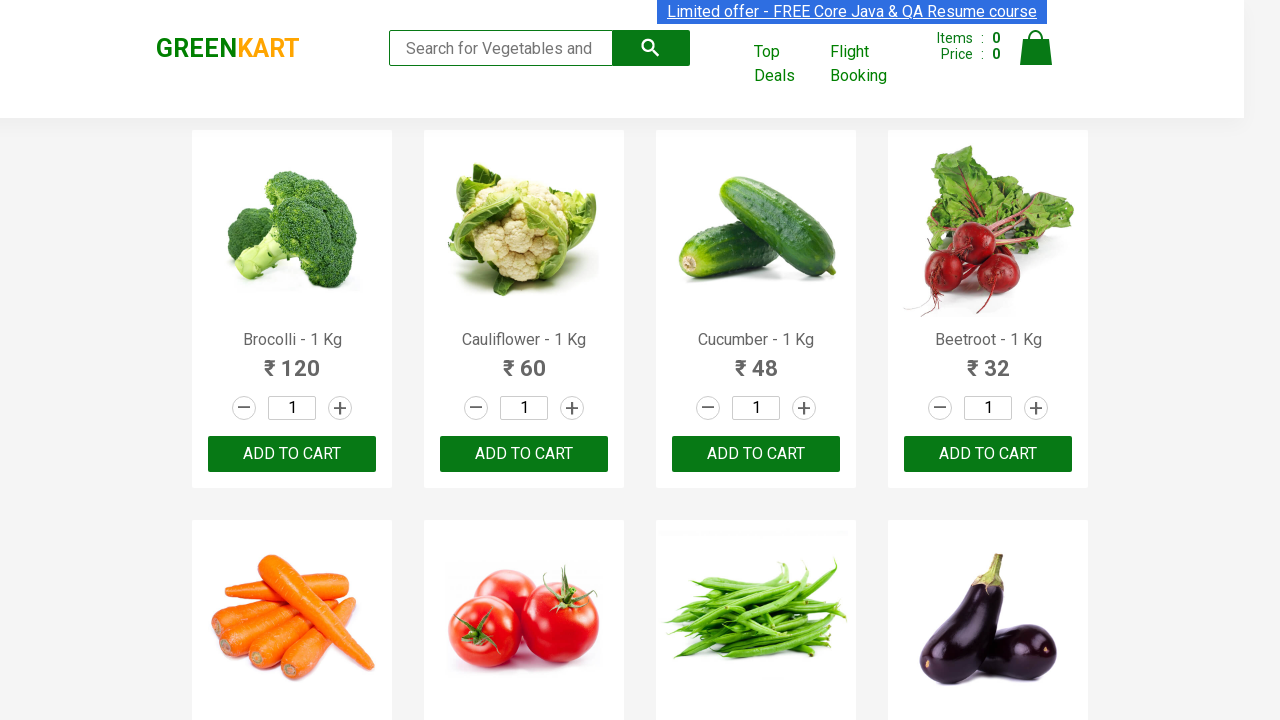

Added Brocolli to cart
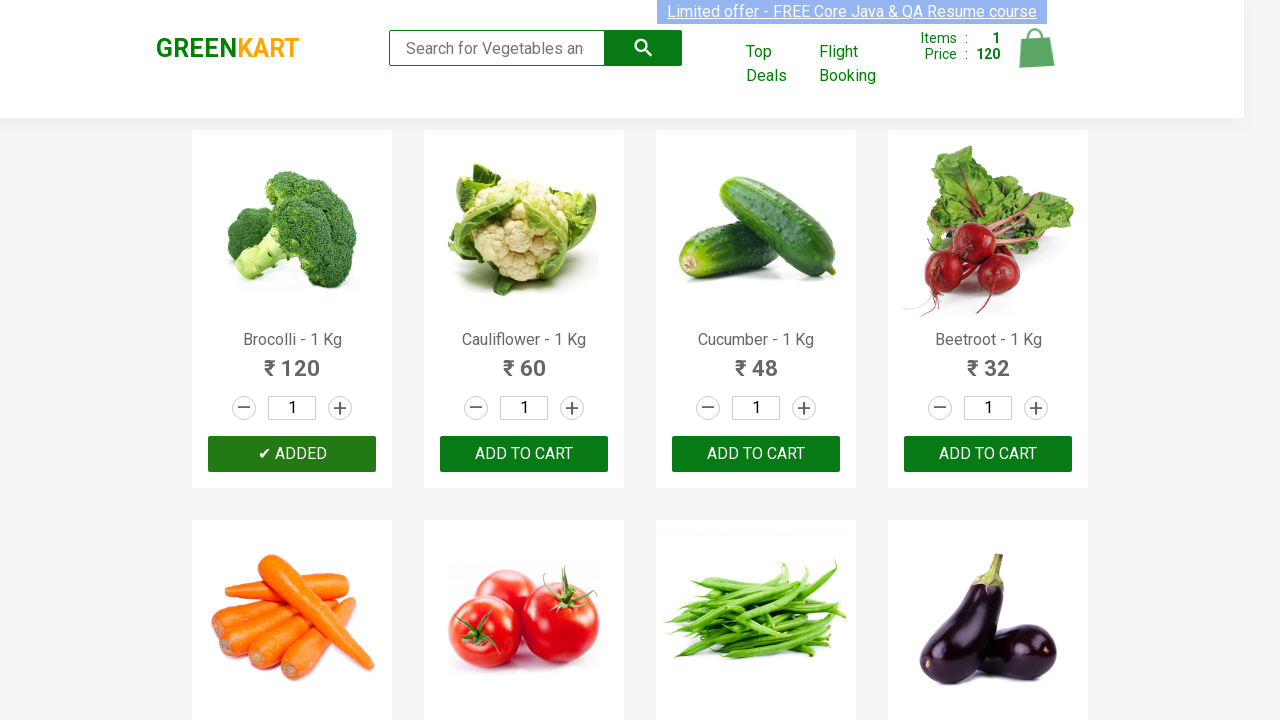

Added Cucumber to cart
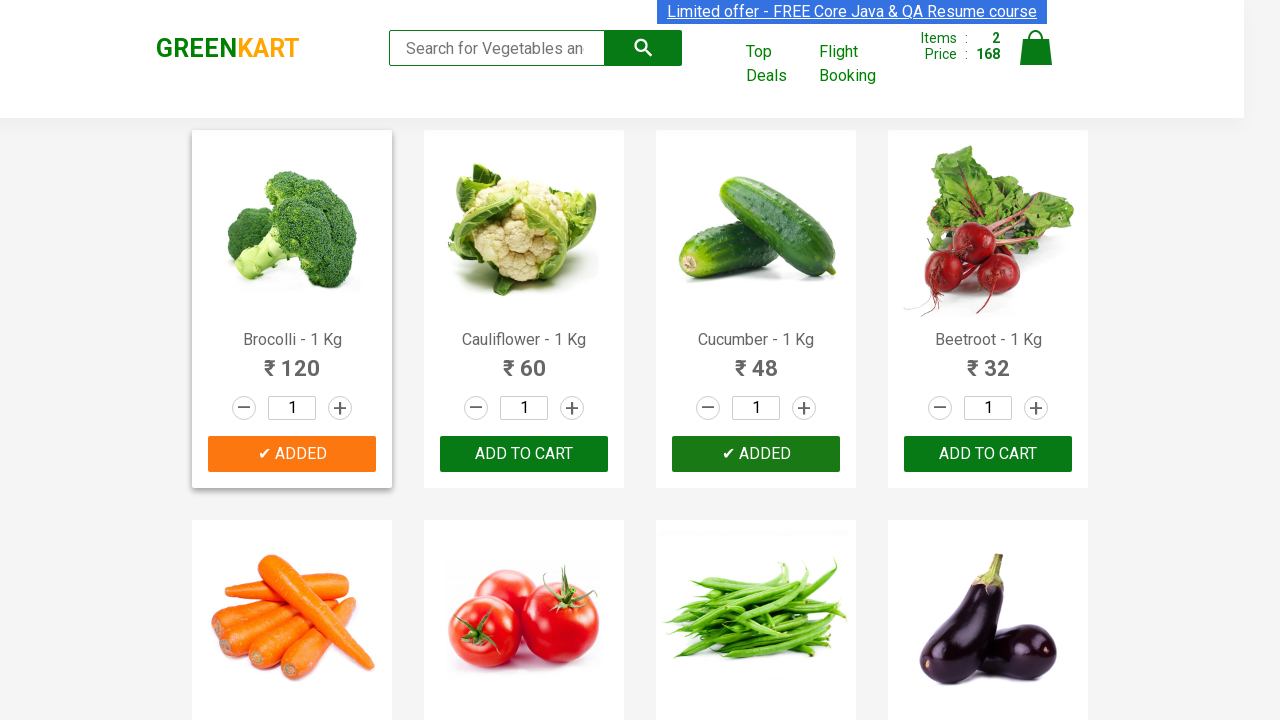

Added Carrot to cart
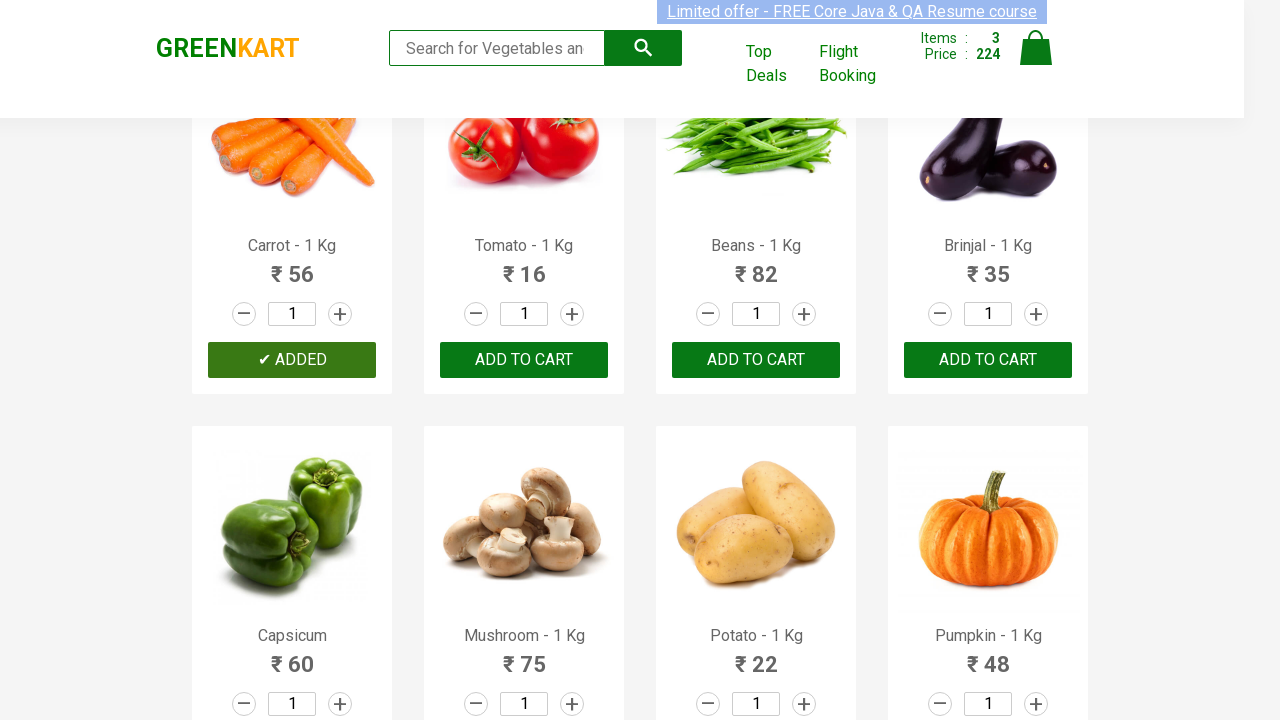

Added Tomato to cart
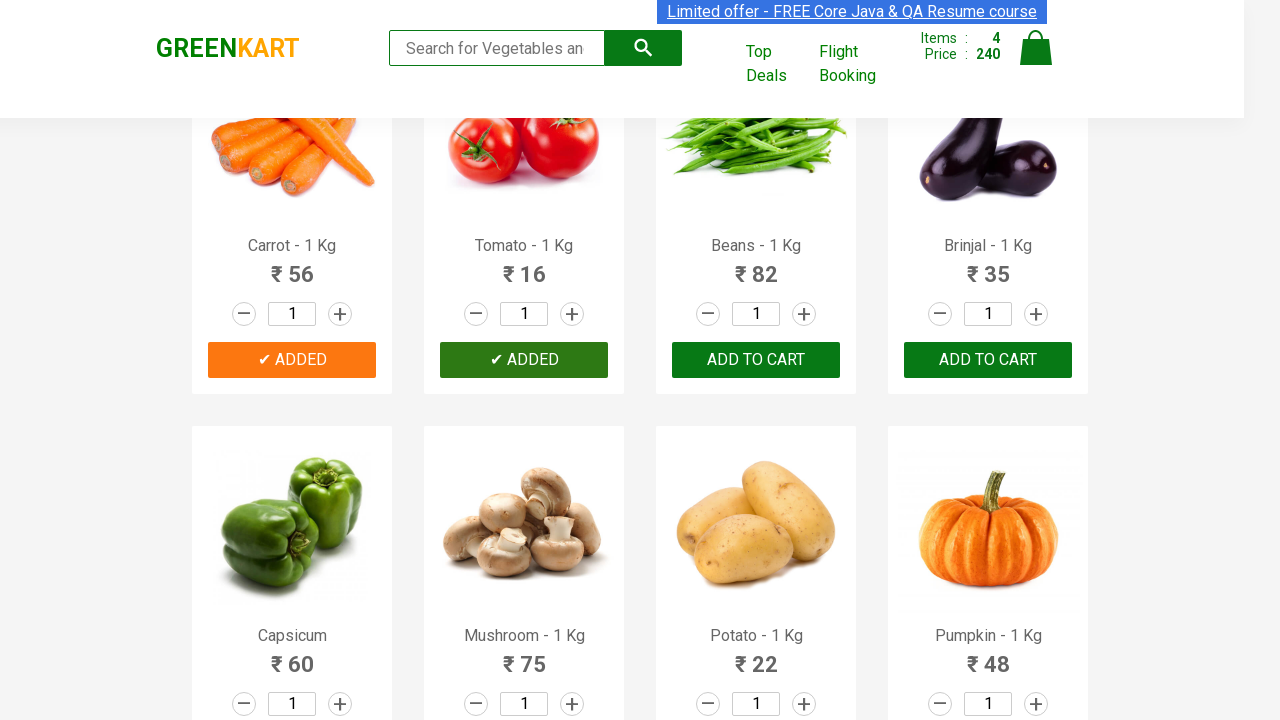

Clicked on cart icon at (1036, 48) on img[alt='Cart']
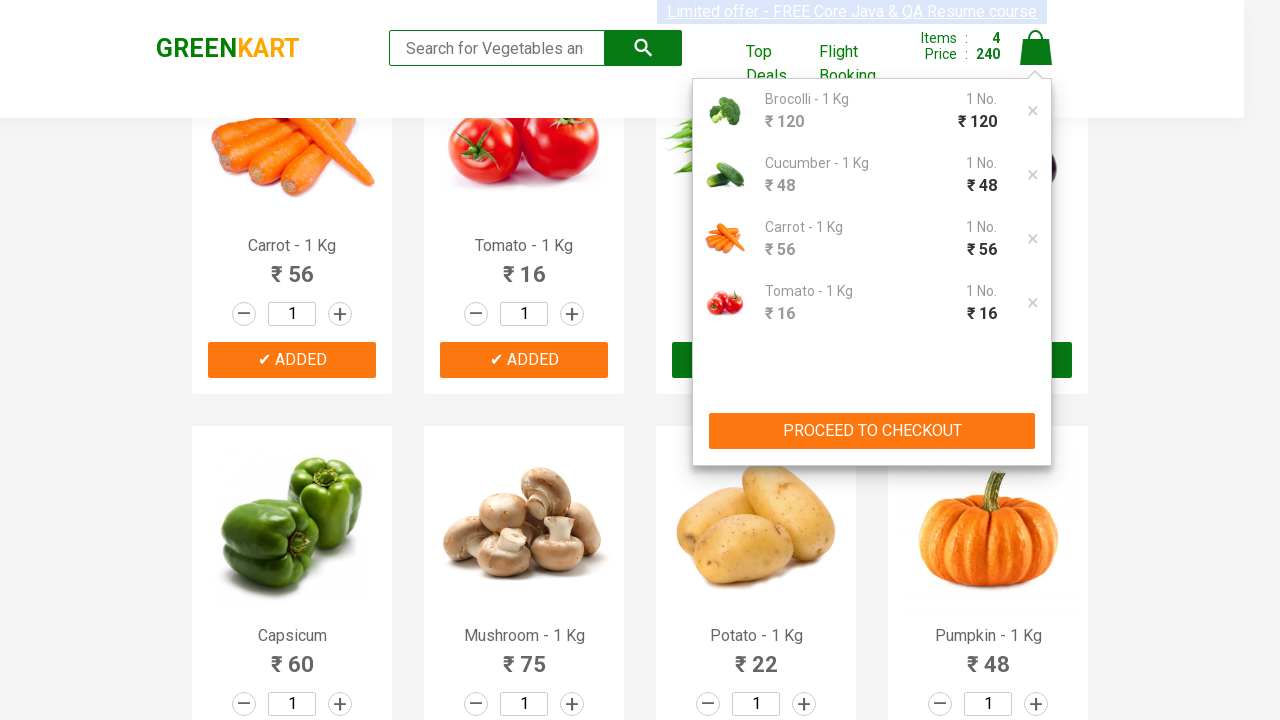

Clicked PROCEED TO CHECKOUT button at (872, 431) on button:has-text('PROCEED TO CHECKOUT')
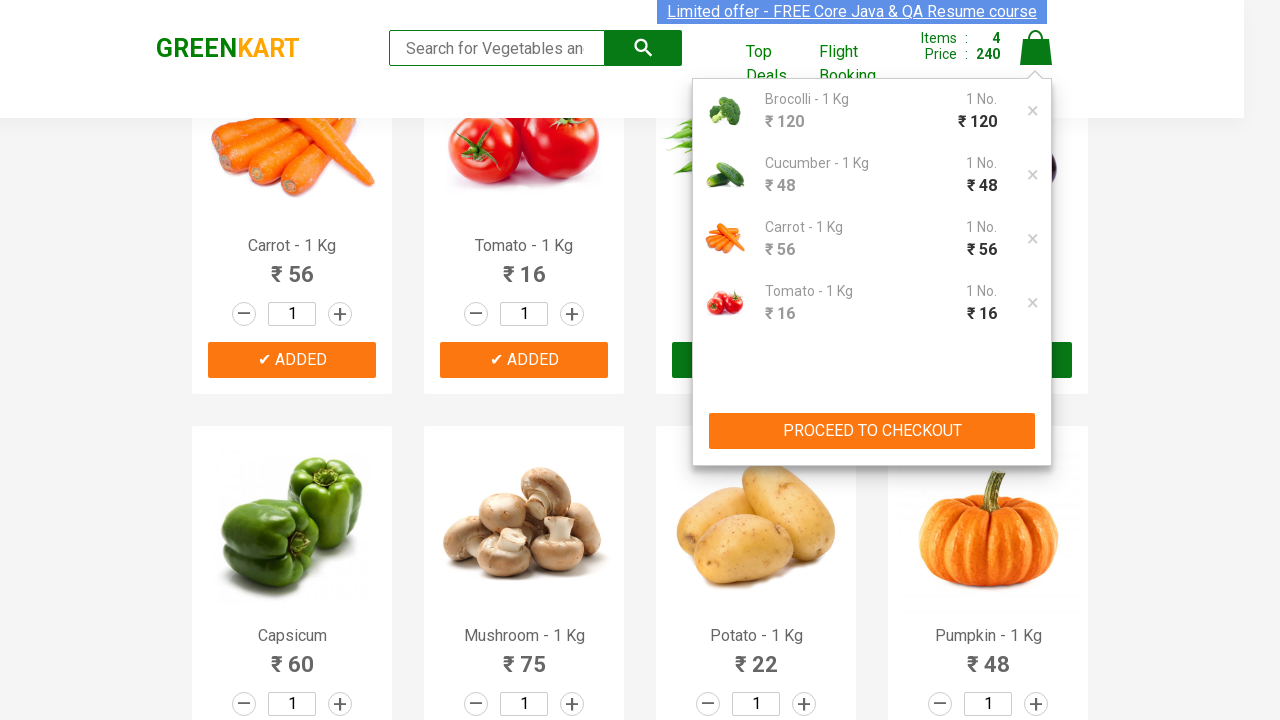

Entered promo code 'rahulshettyacademy' on input[placeholder='Enter promo code']
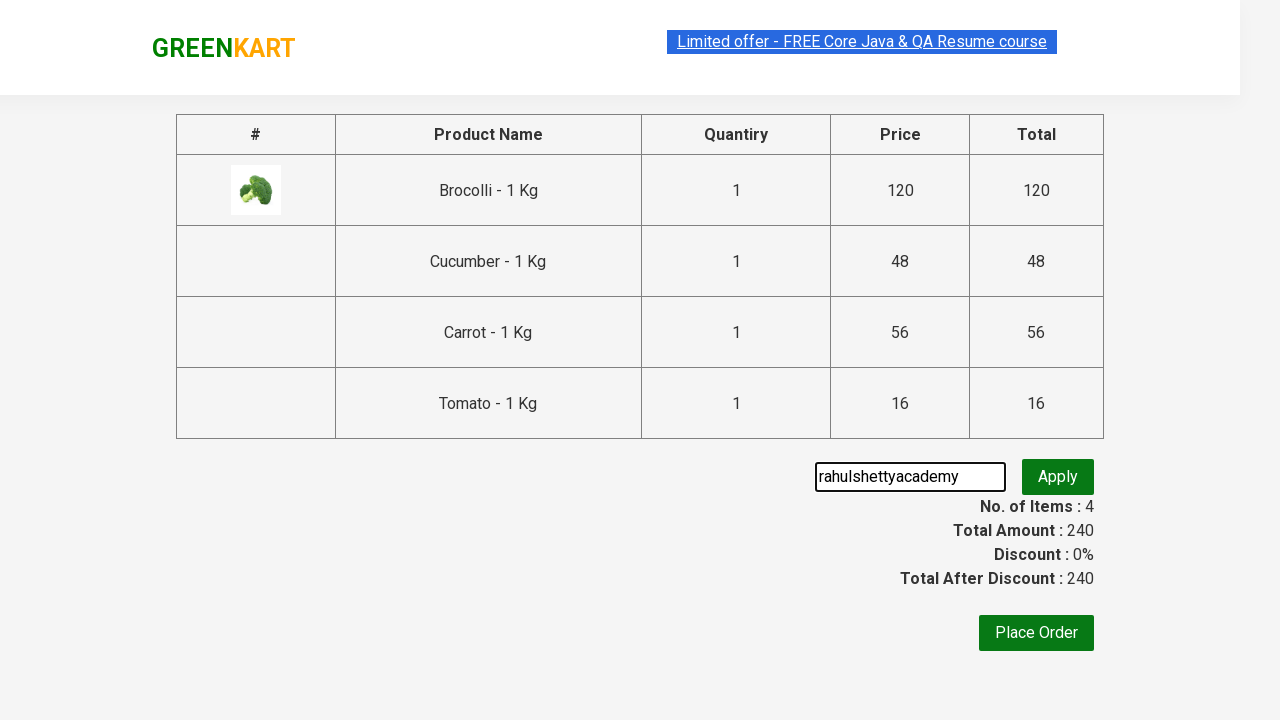

Clicked Apply button to apply promo code at (1058, 477) on button:has-text('Apply')
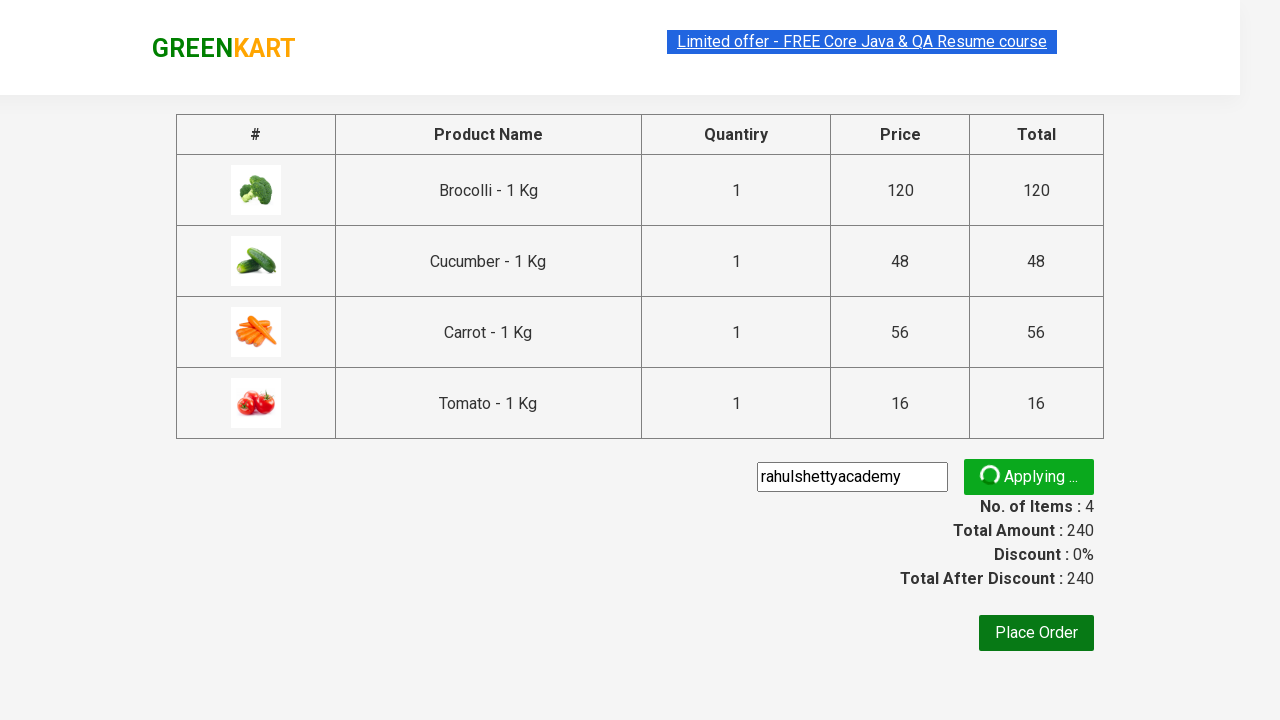

Promo code applied successfully, discount info visible
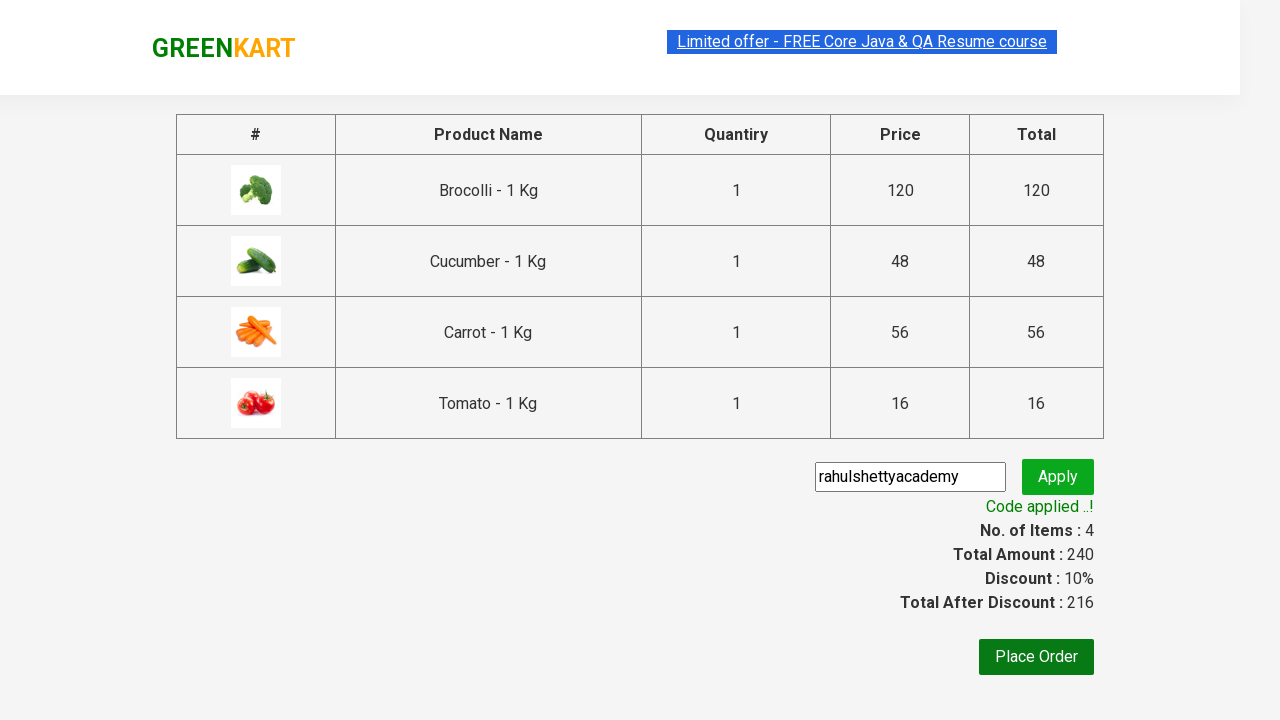

Clicked Place Order button at (1036, 657) on button:has-text('Place Order')
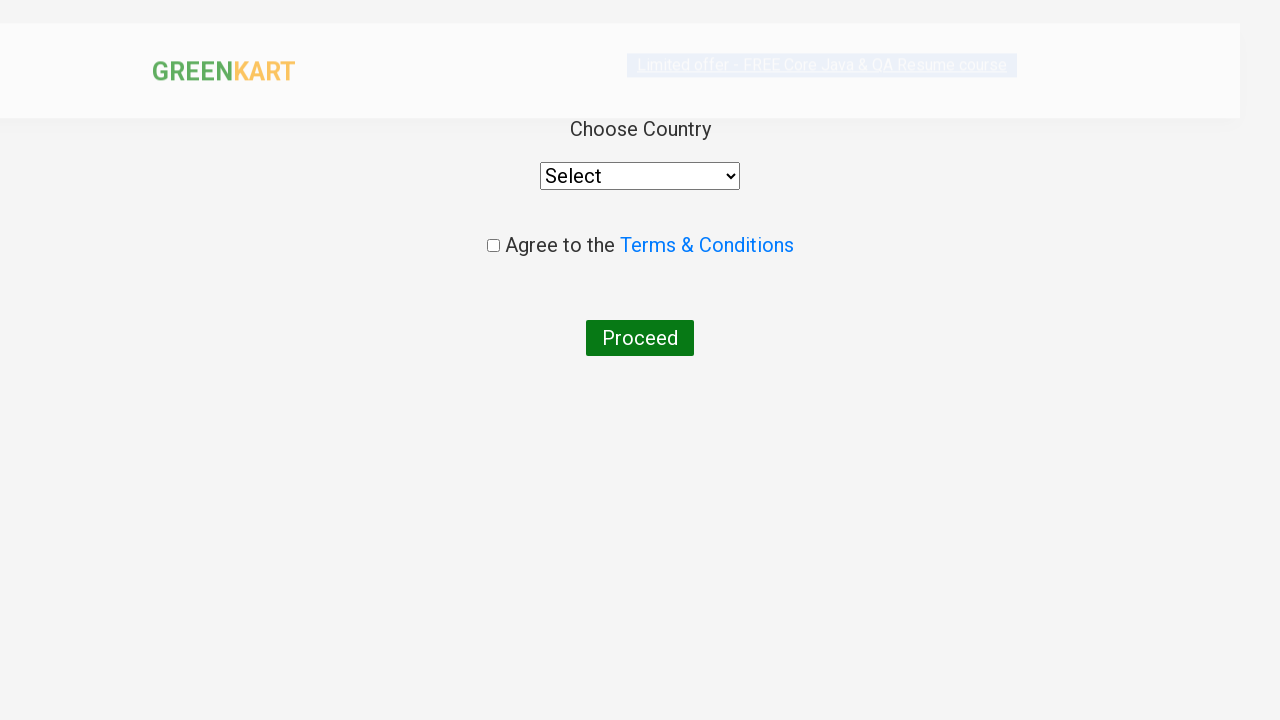

Selected 'India' from country dropdown on select
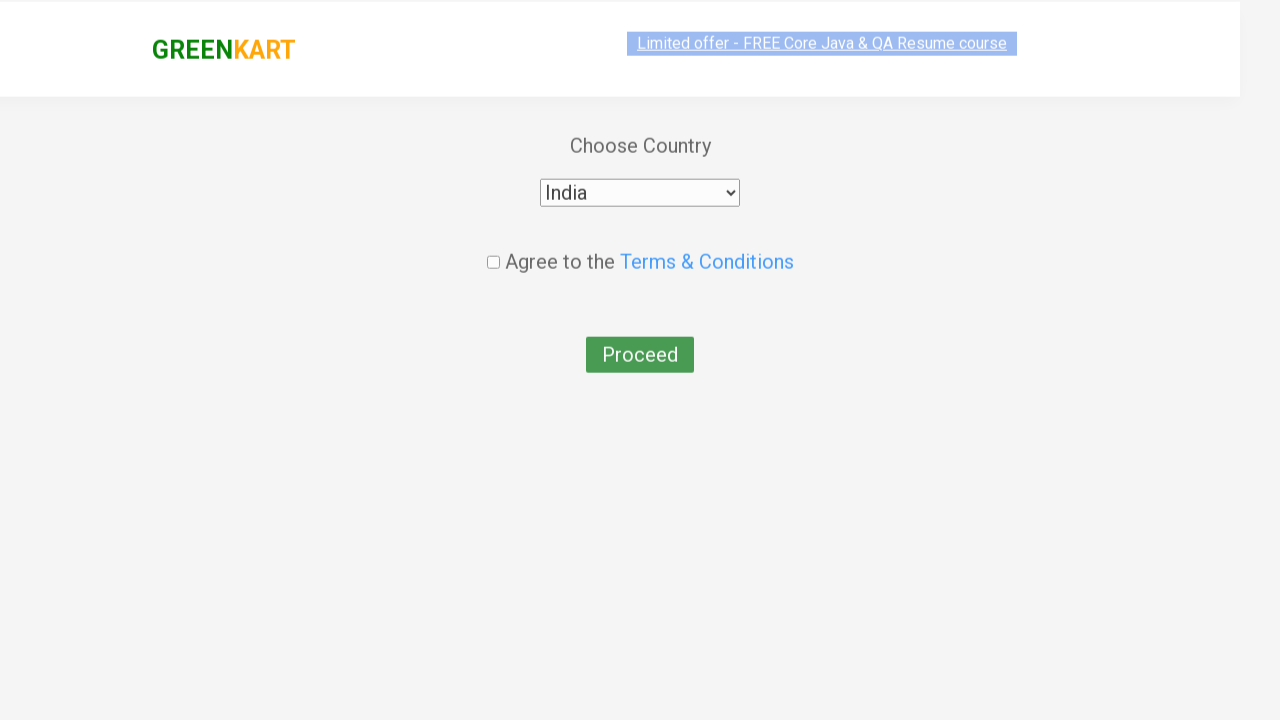

Checked the terms and conditions agreement checkbox at (493, 246) on input.chkAgree
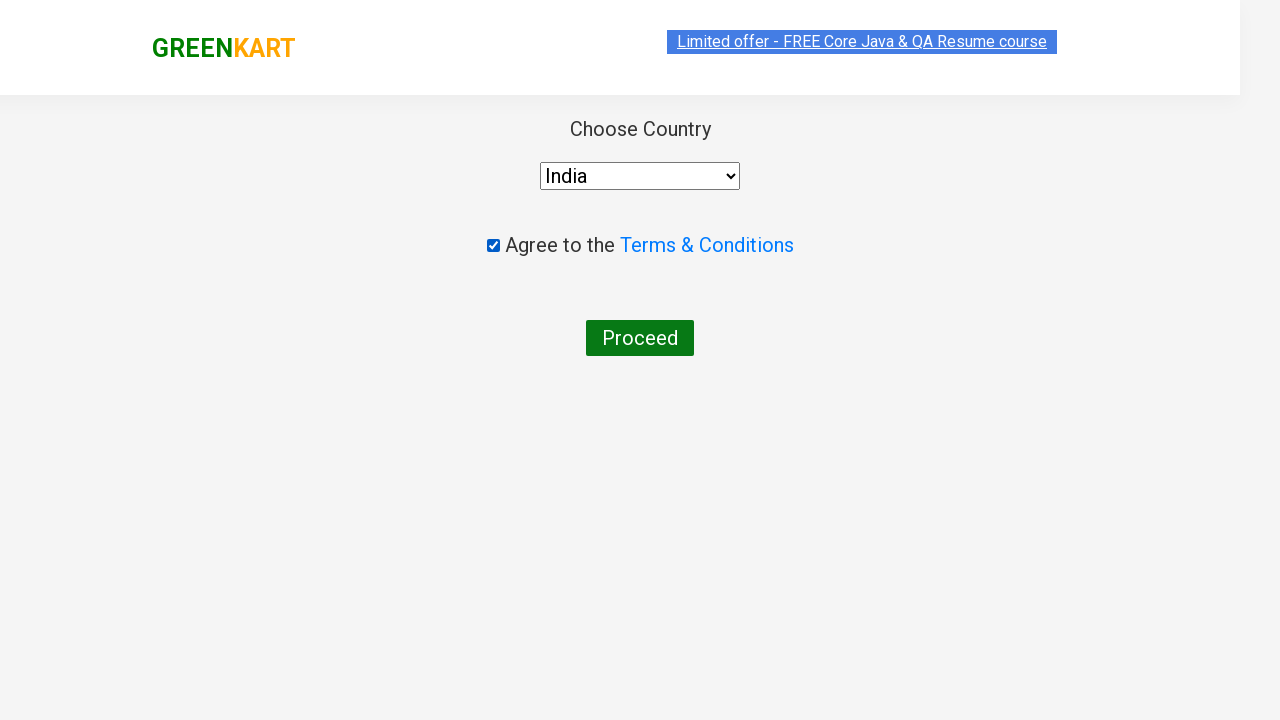

Clicked Proceed button to complete order at (640, 338) on button:has-text('Proceed')
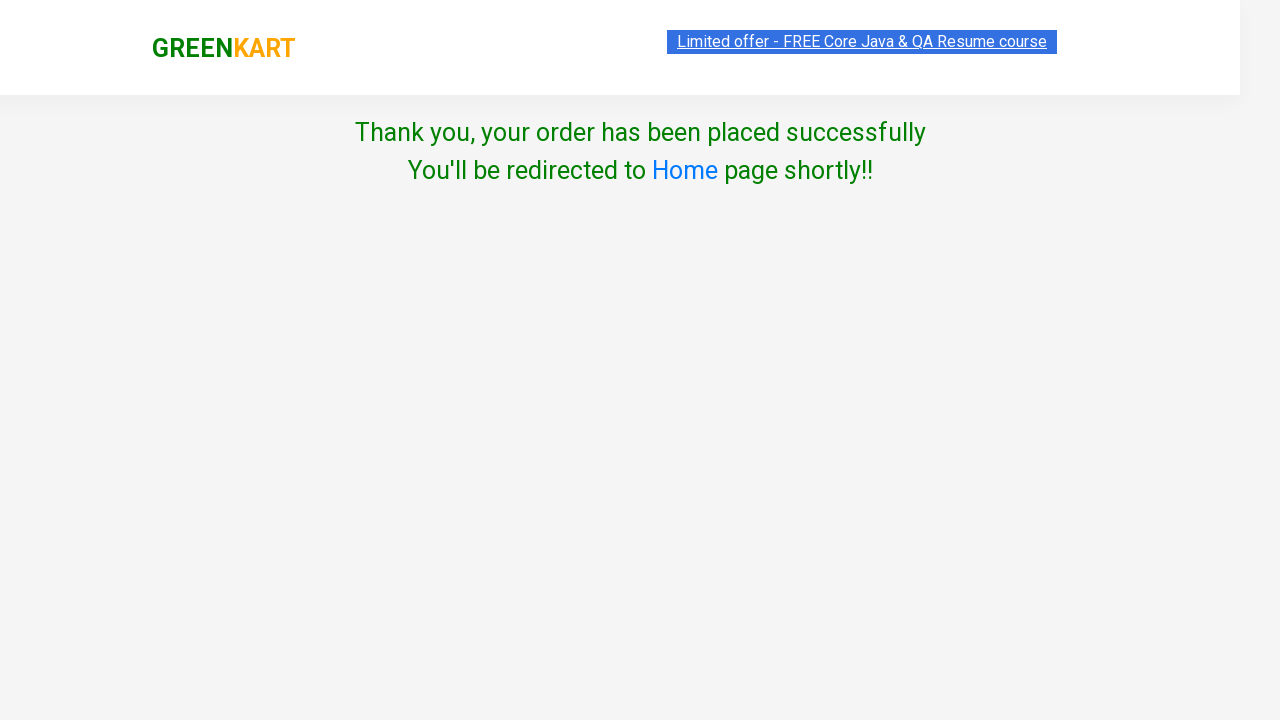

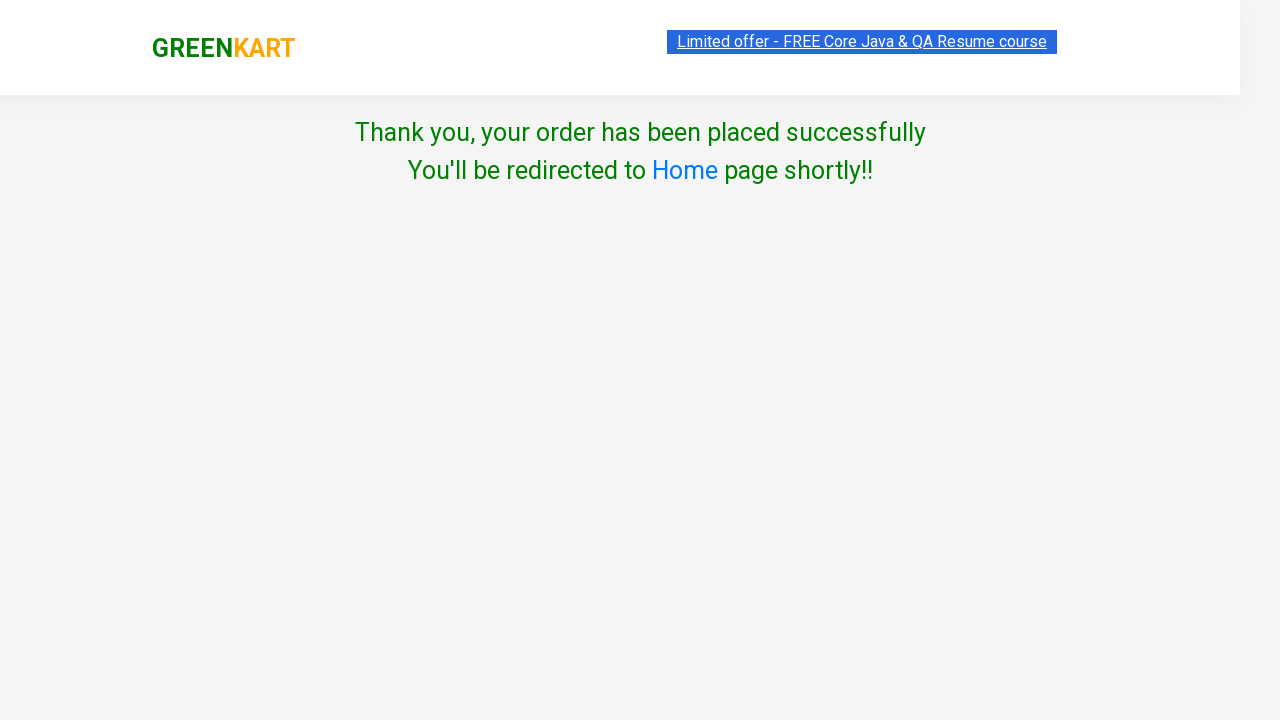